Navigates to OpenInsider stock screener with date filters and verifies the insider trading data table loads with rows of data

Starting URL: http://openinsider.com/screener?s=&o=&pl=&ph=&ll=&lh=&fd=-1&fdr=03%2F15%2F2024+-+03%2F20%2F2024&td=0&tdr=&fdlyl=&fdlyh=&daysago=&xp=1&vl=&vh=&ocl=&och=&sic1=-1&sicl=100&sich=9999&grp=0&nfl=&nfh=&nil=&nih=&nol=&noh=&v2l=&v2h=&oc2l=&oc2h=&sortcol=0&cnt=1000&page=1

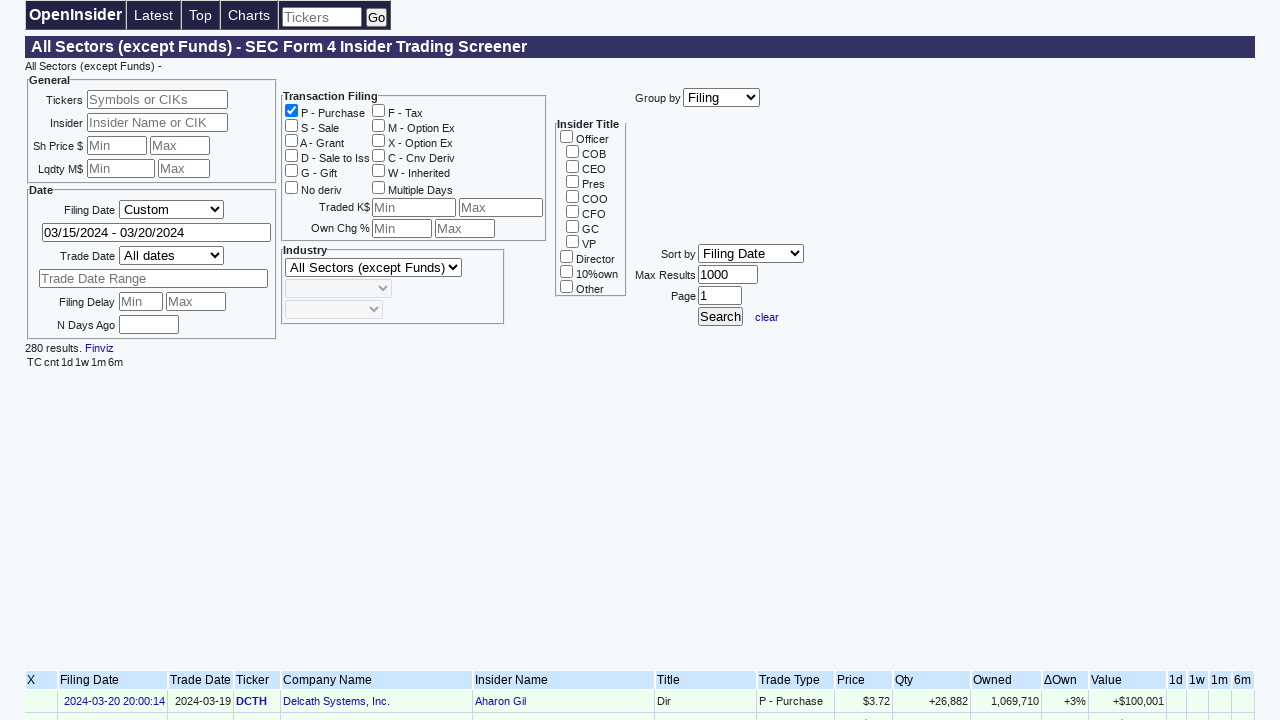

Insider trading data table selector '.tinytable' loaded
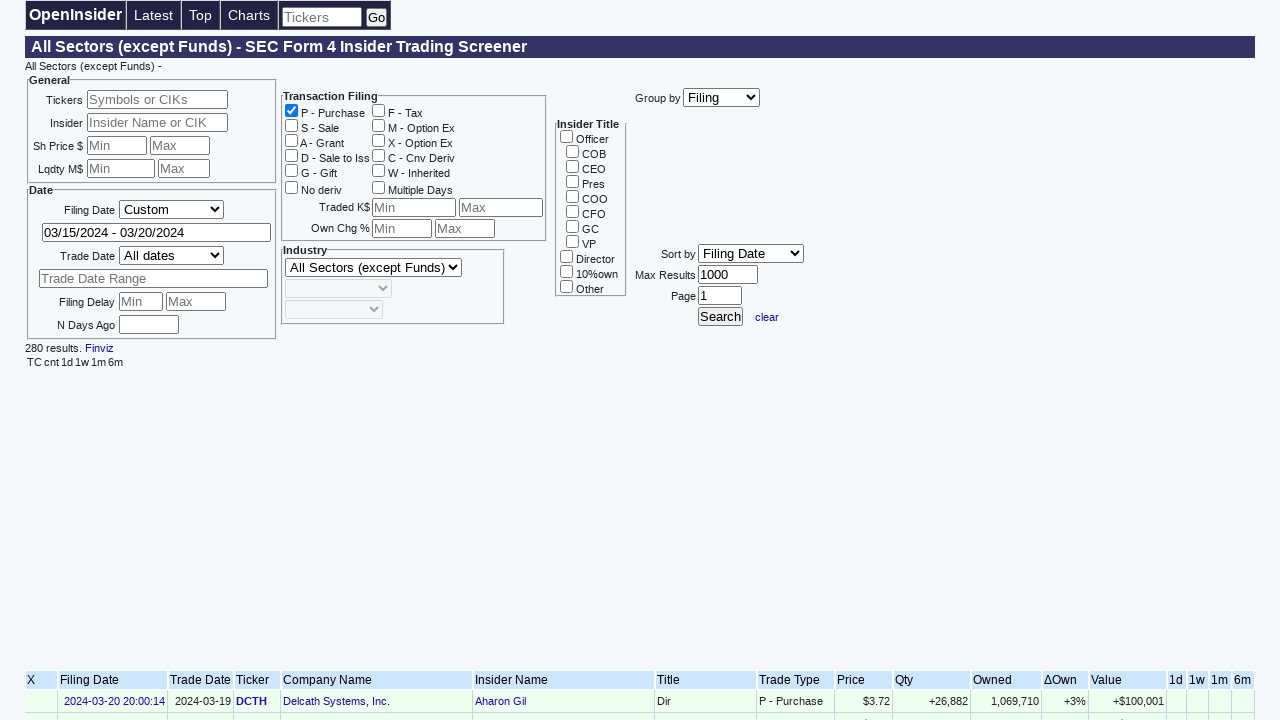

Located the insider trading data table element
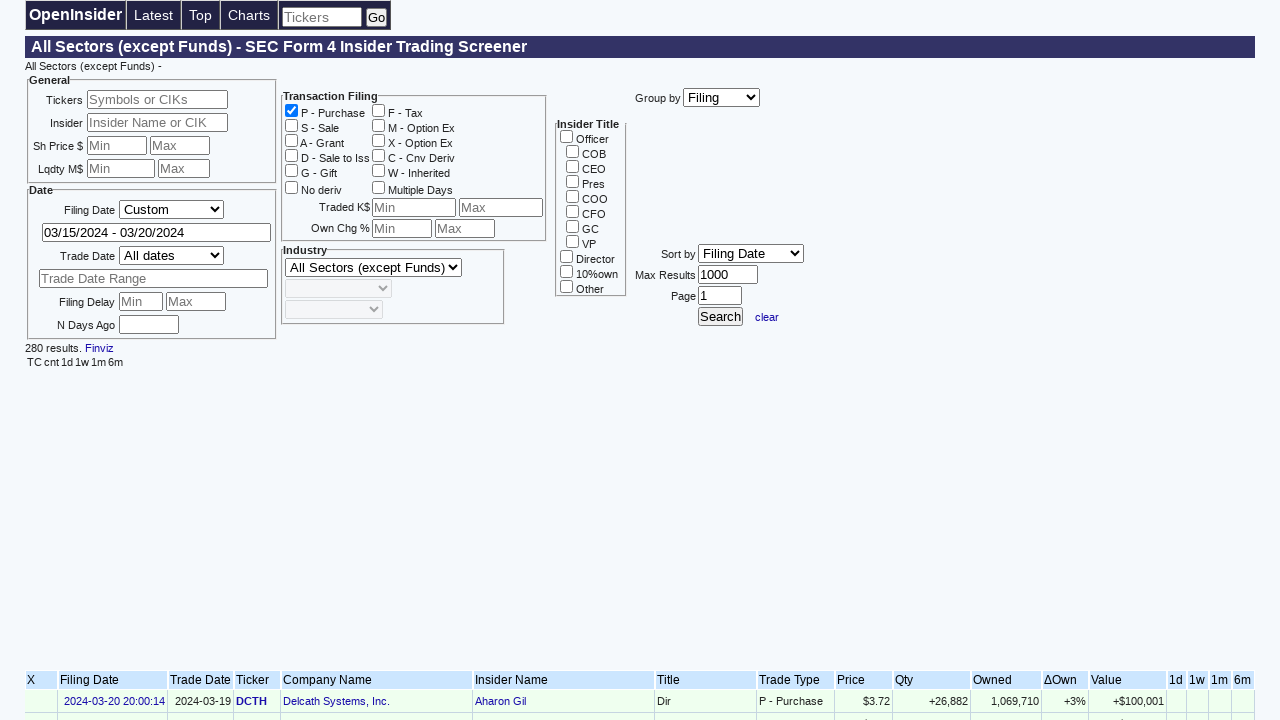

Located all table row elements
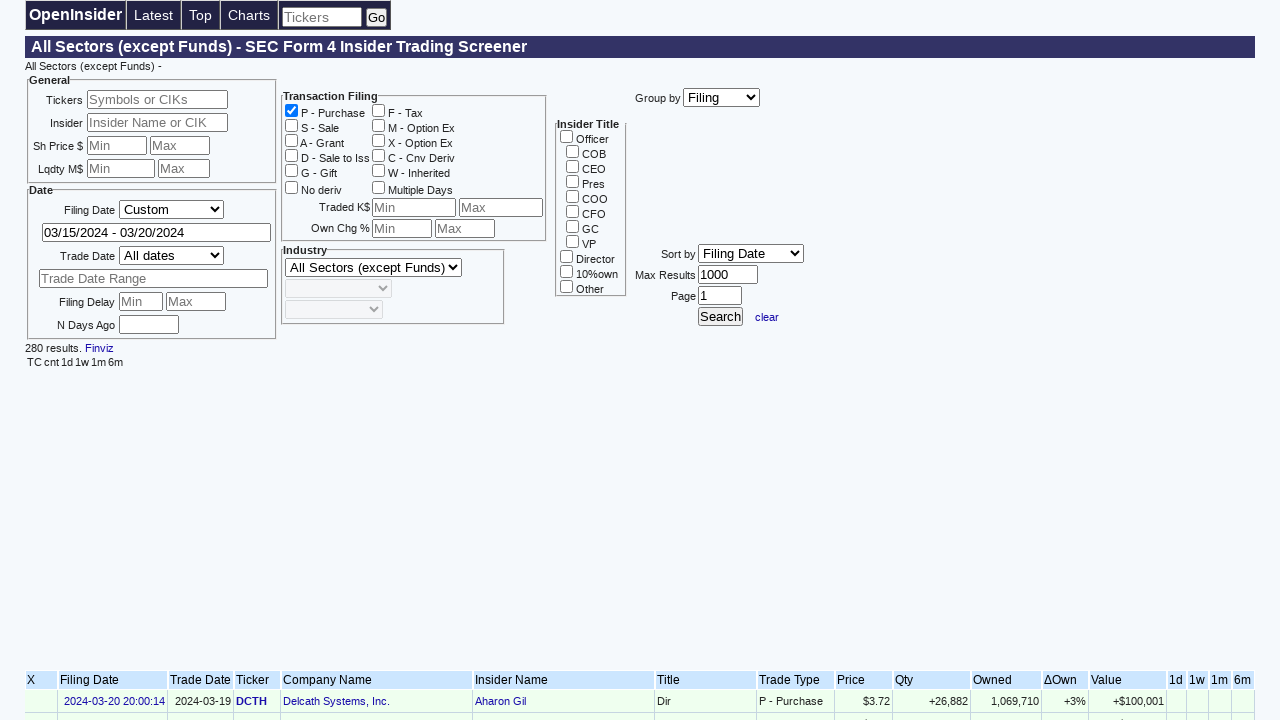

First table row (header) is visible and ready
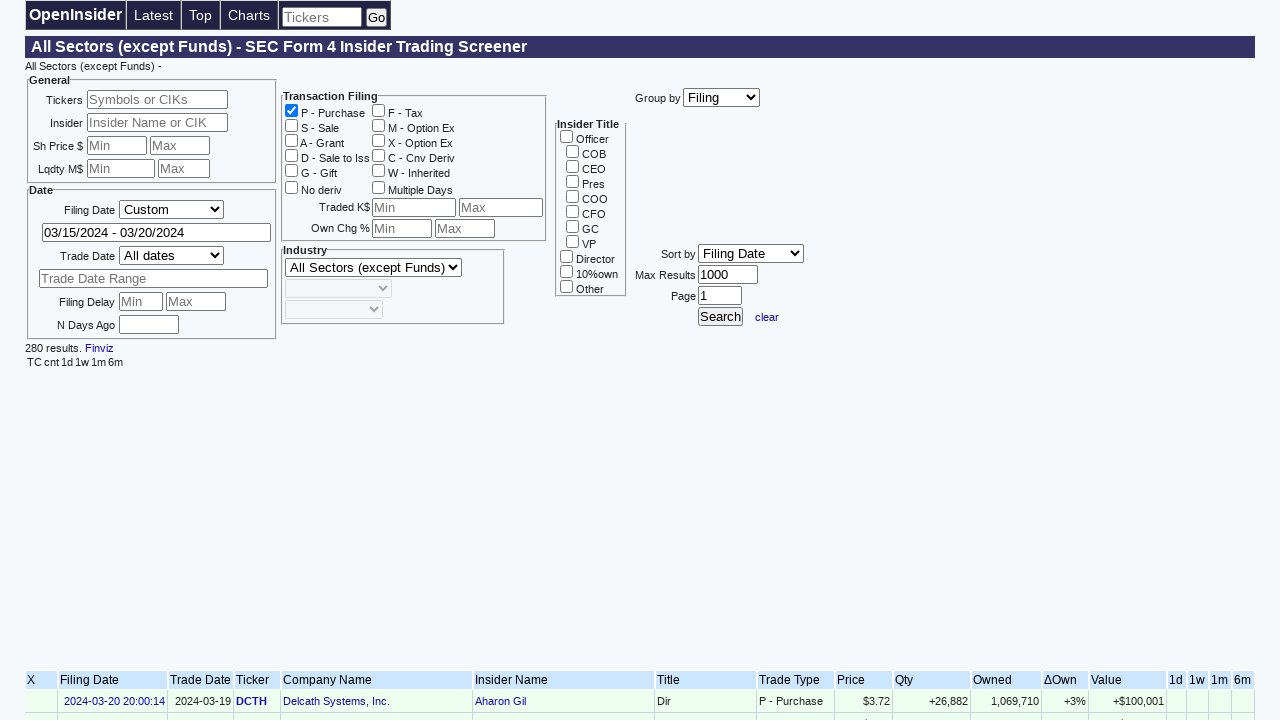

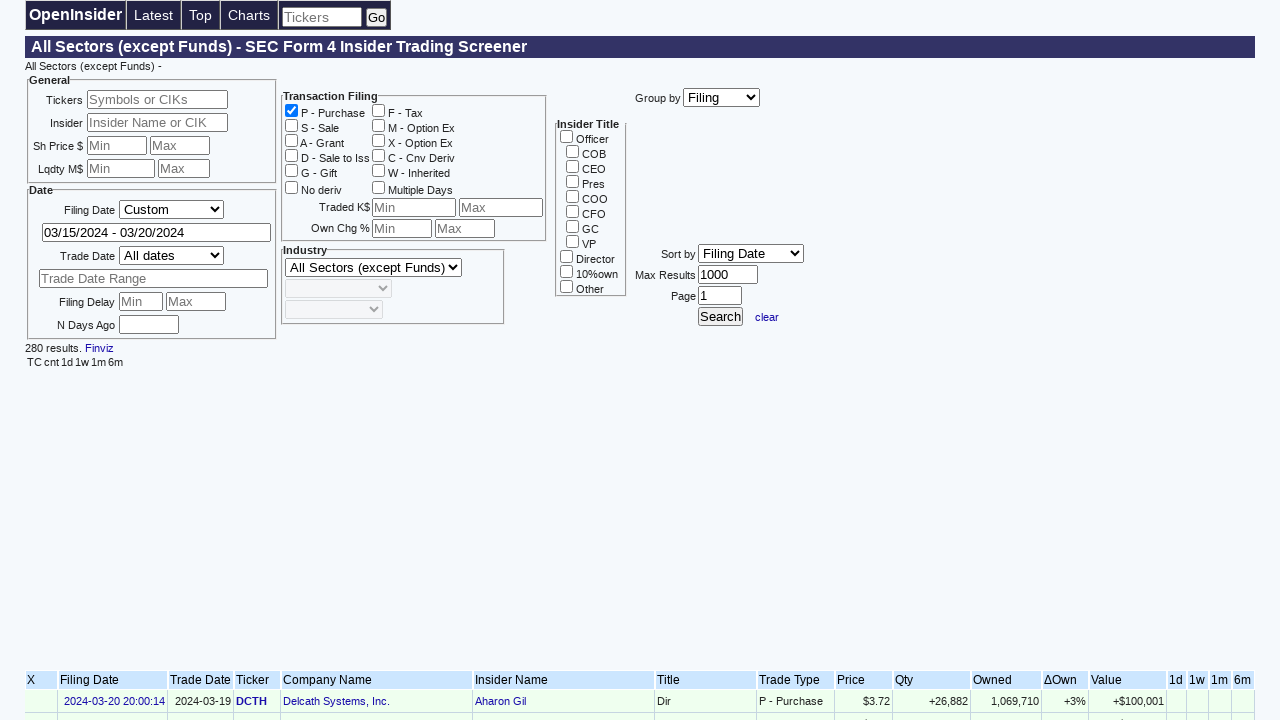